Verifies the Signup button is present in the shadow DOM form

Starting URL: https://api.nasa.gov/

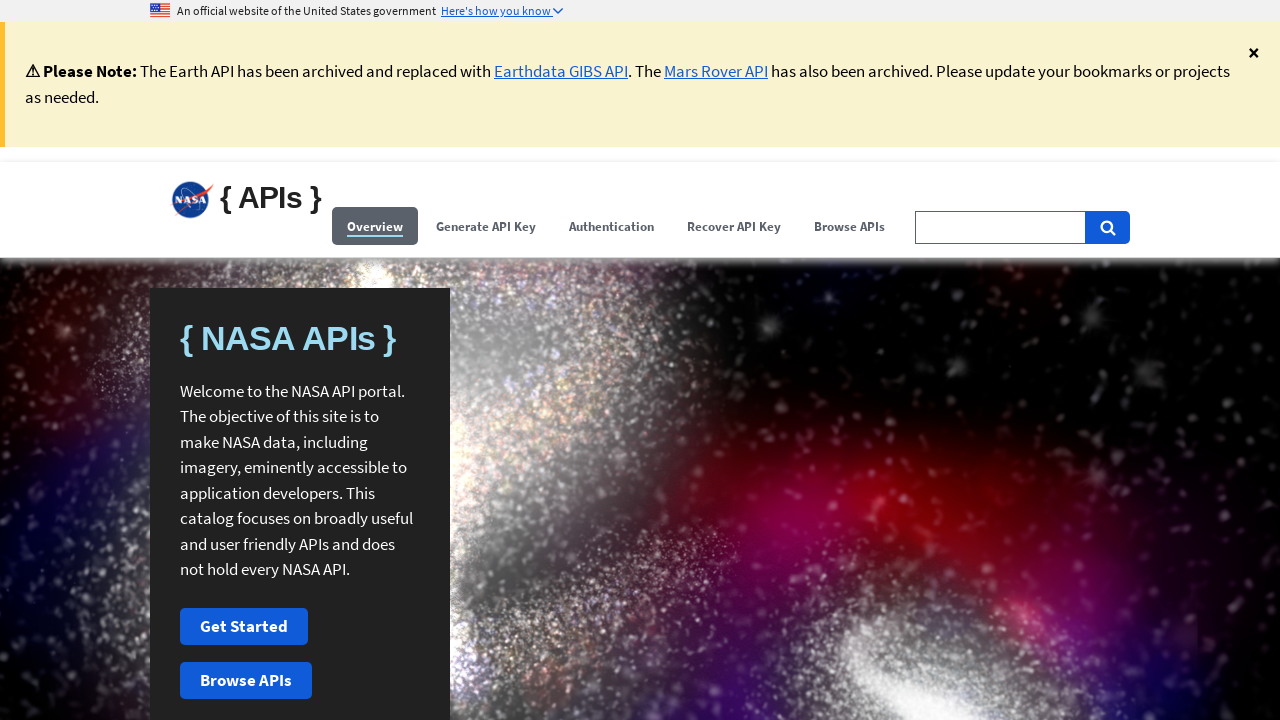

Navigated to https://api.nasa.gov/
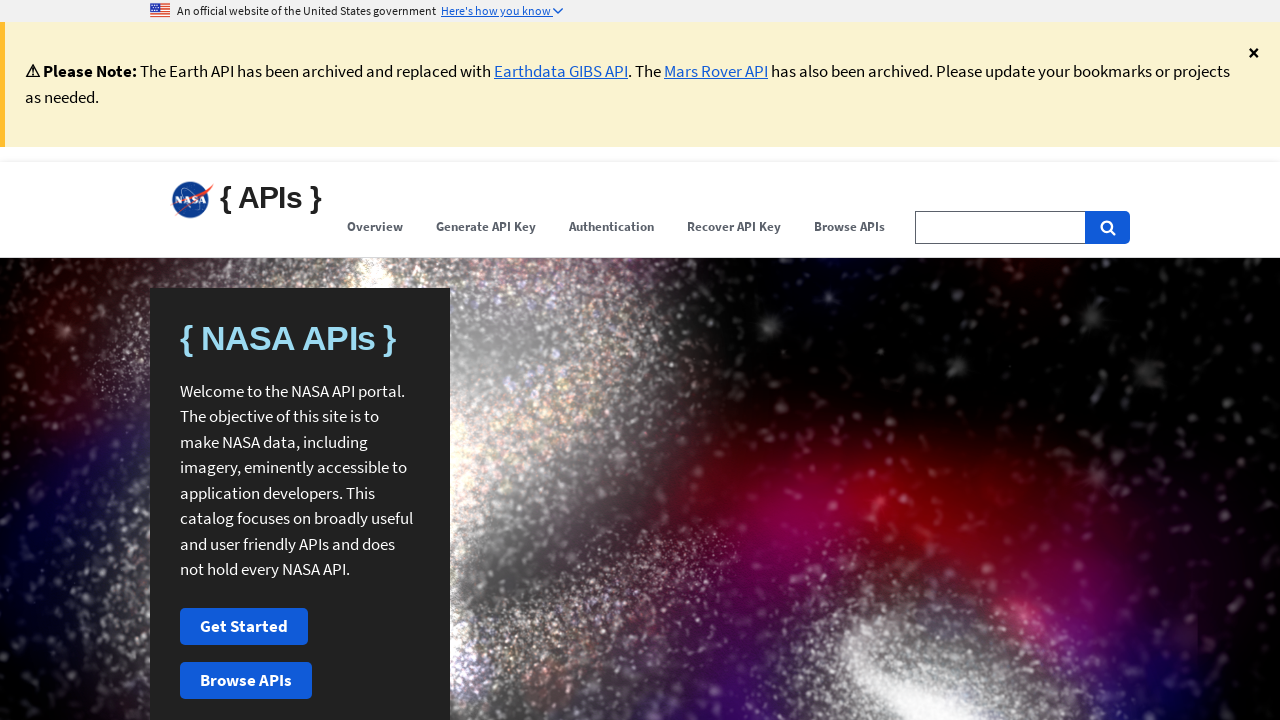

Located Signup button in shadow DOM form
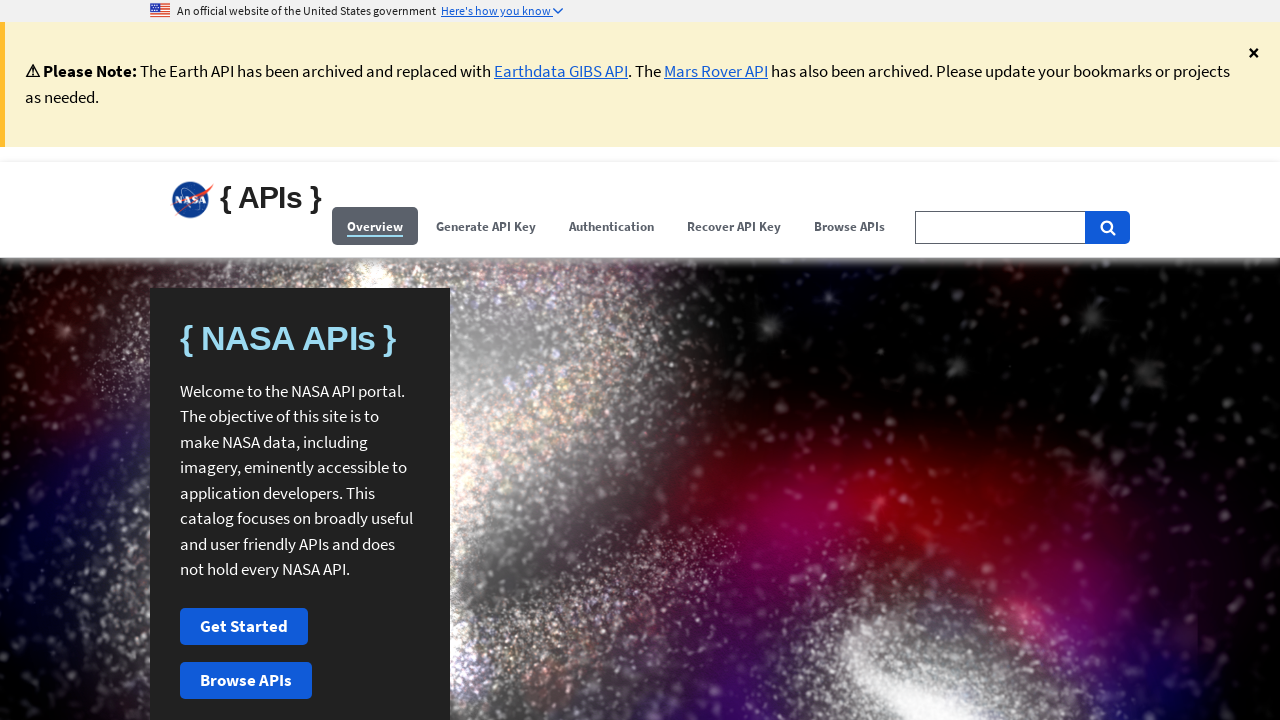

Verified Signup button is present in shadow DOM
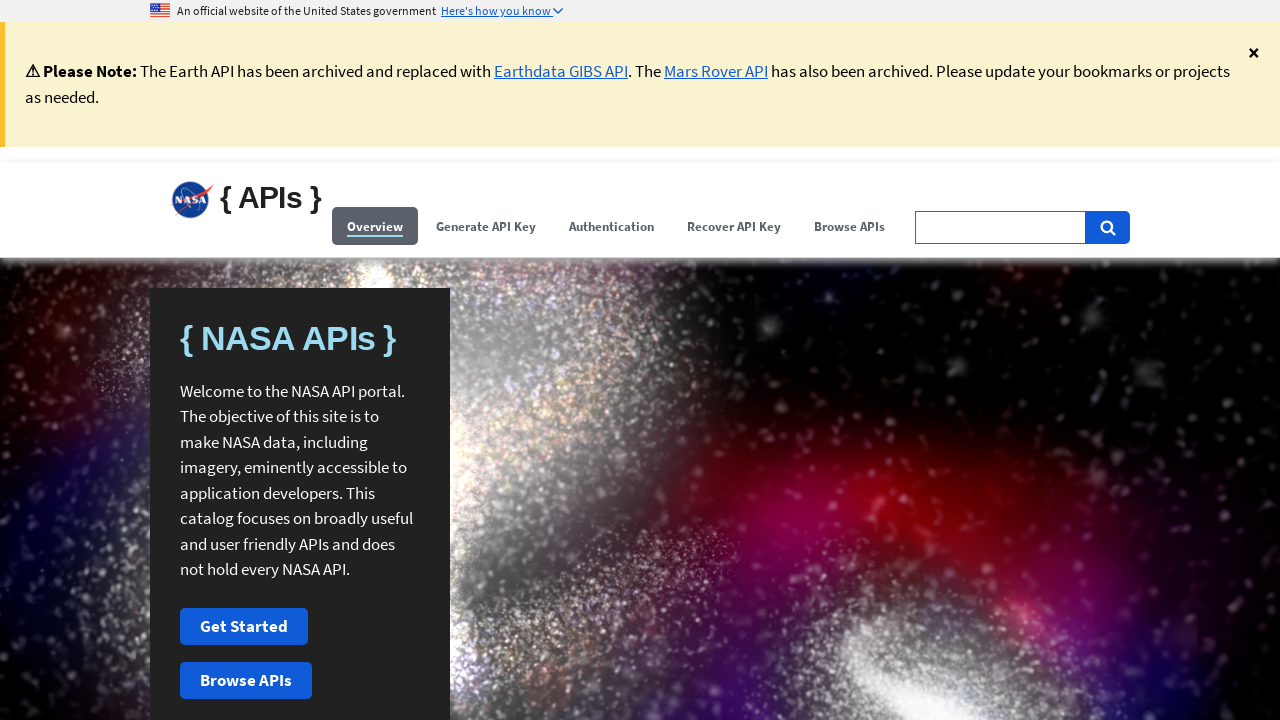

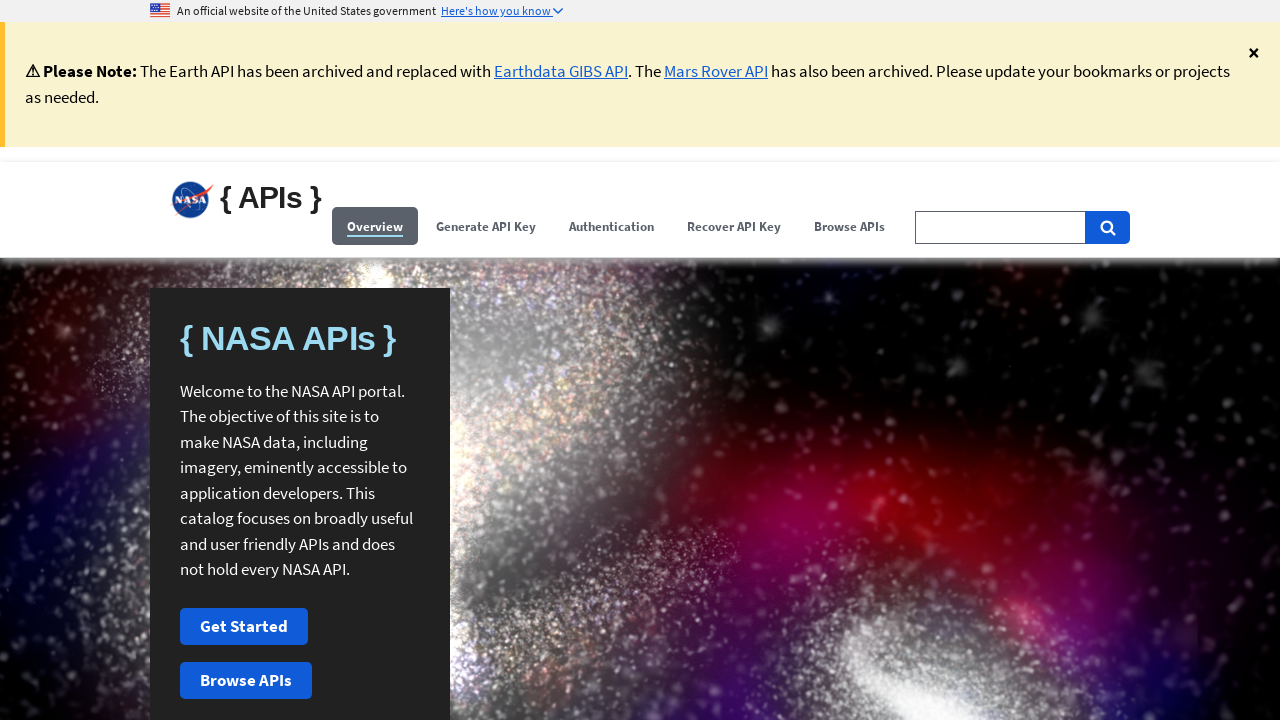